Tests scrolling to an element and filling form fields with name and date information

Starting URL: https://formy-project.herokuapp.com/scroll

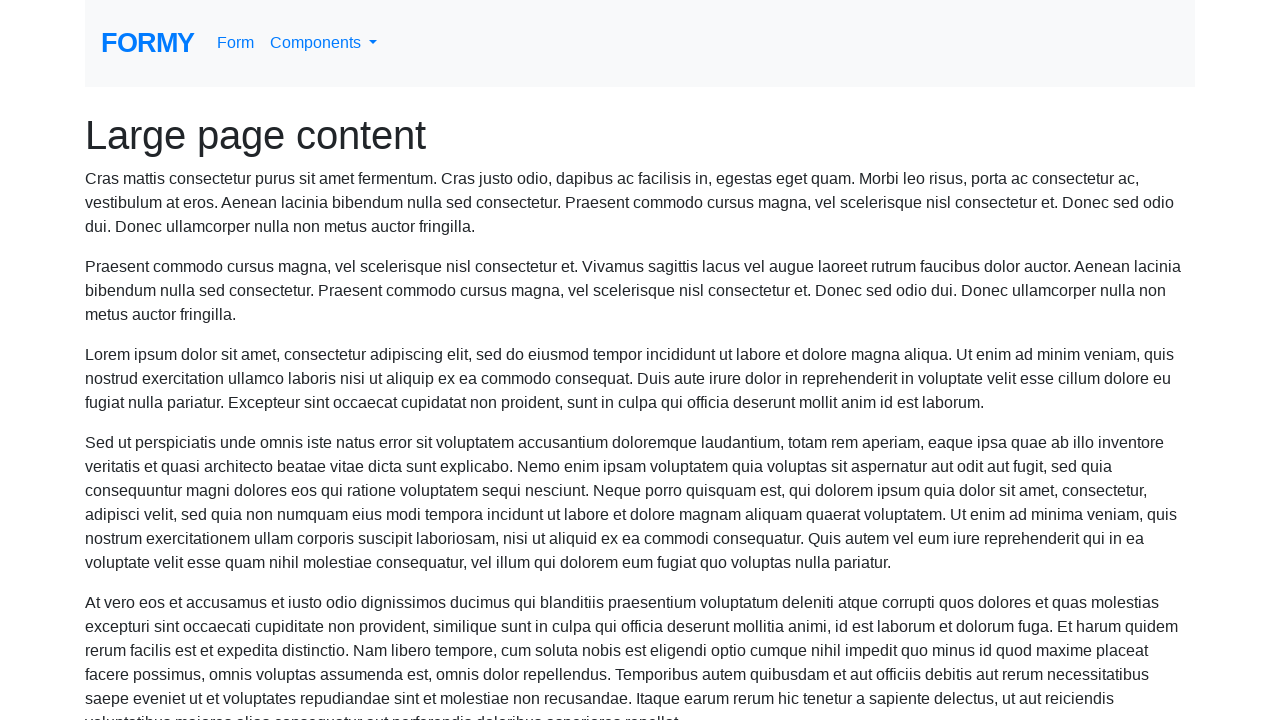

Scrolled to name field
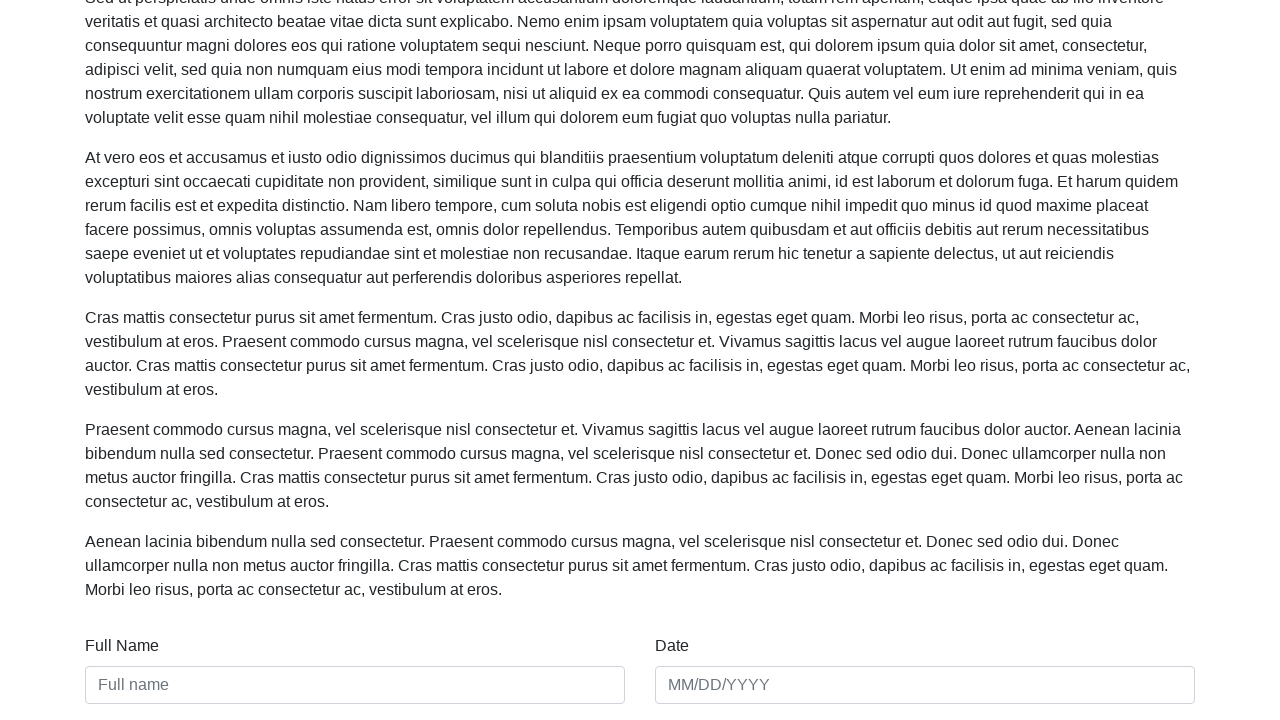

Filled name field with 'Patatatatatate Farcie' on #name
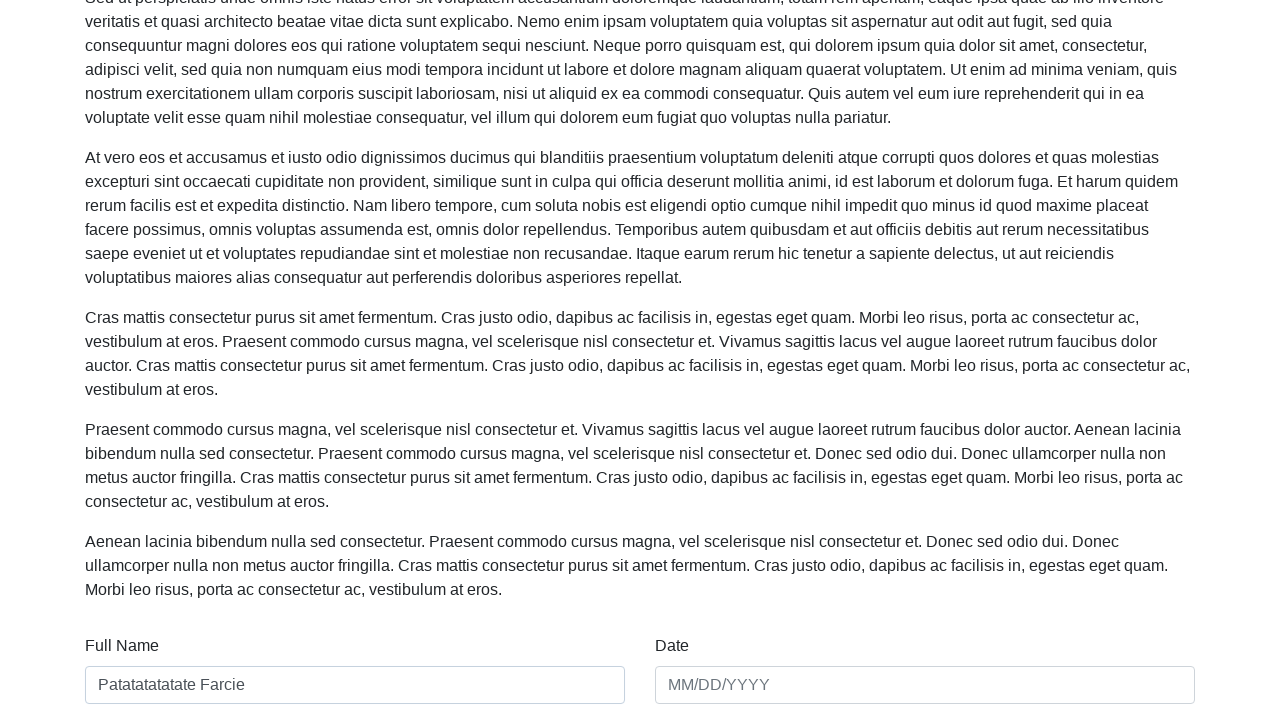

Filled date field with '09/19/2024' on #date
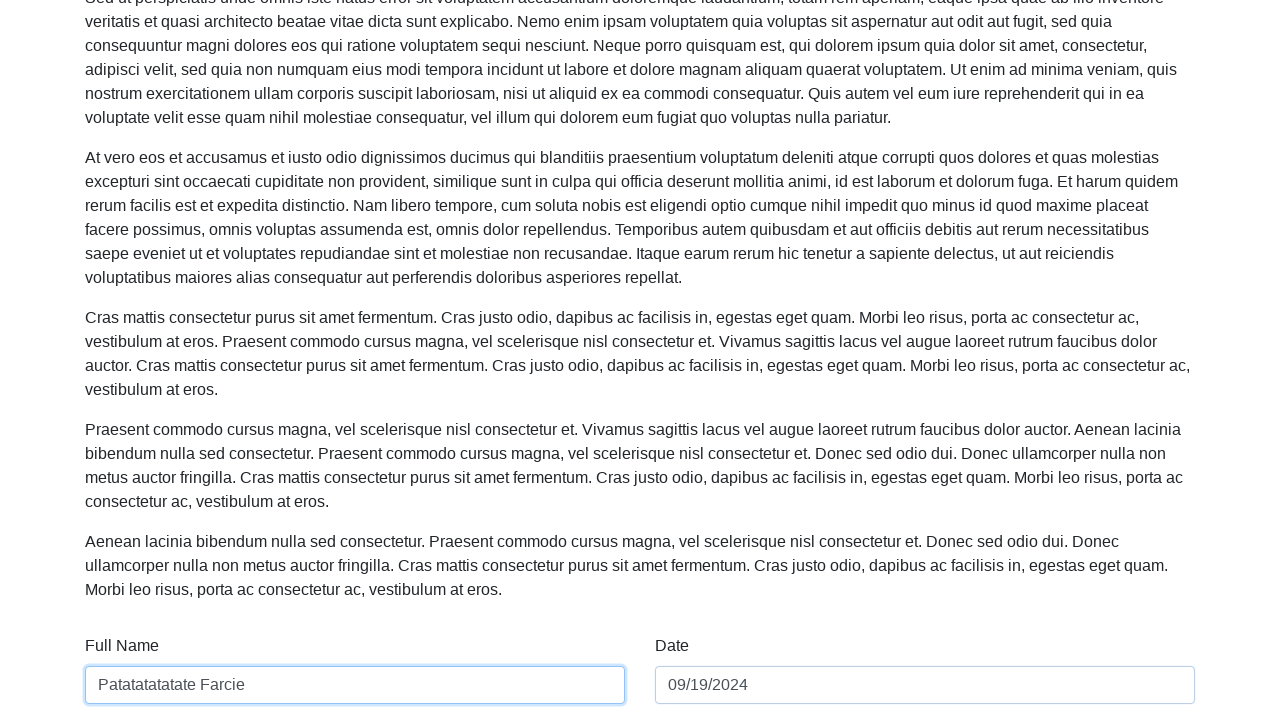

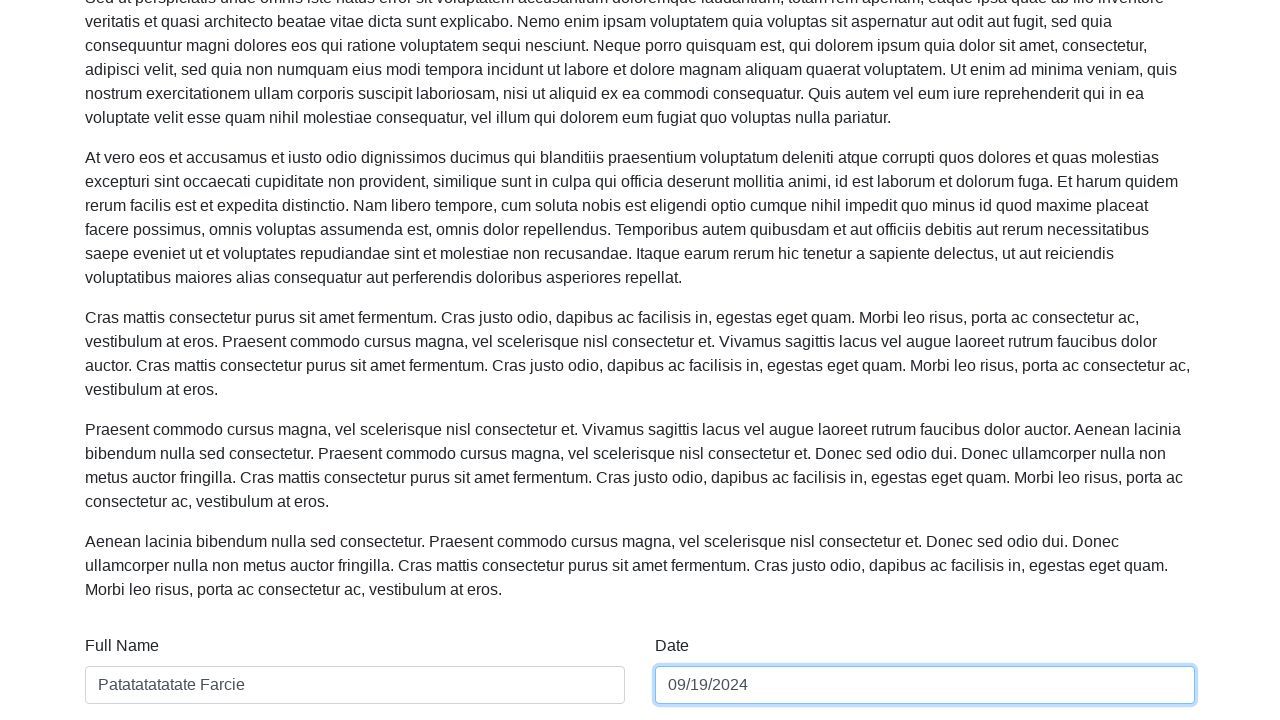